Tests clicking operating system radio buttons (Windows, macOS, Linux) on the TestCafe example page

Starting URL: https://devexpress.github.io/testcafe/example/

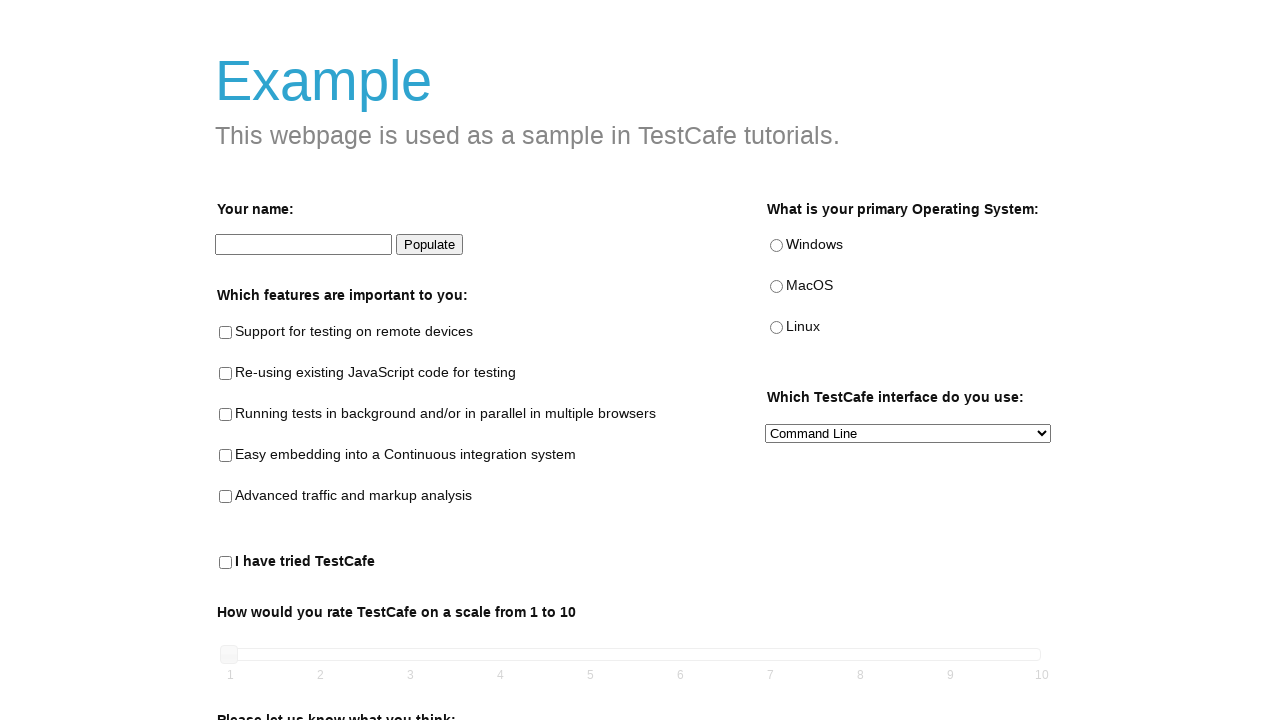

Clicked WINDOWS operating system radio button at (776, 246) on //*[@id='windows']
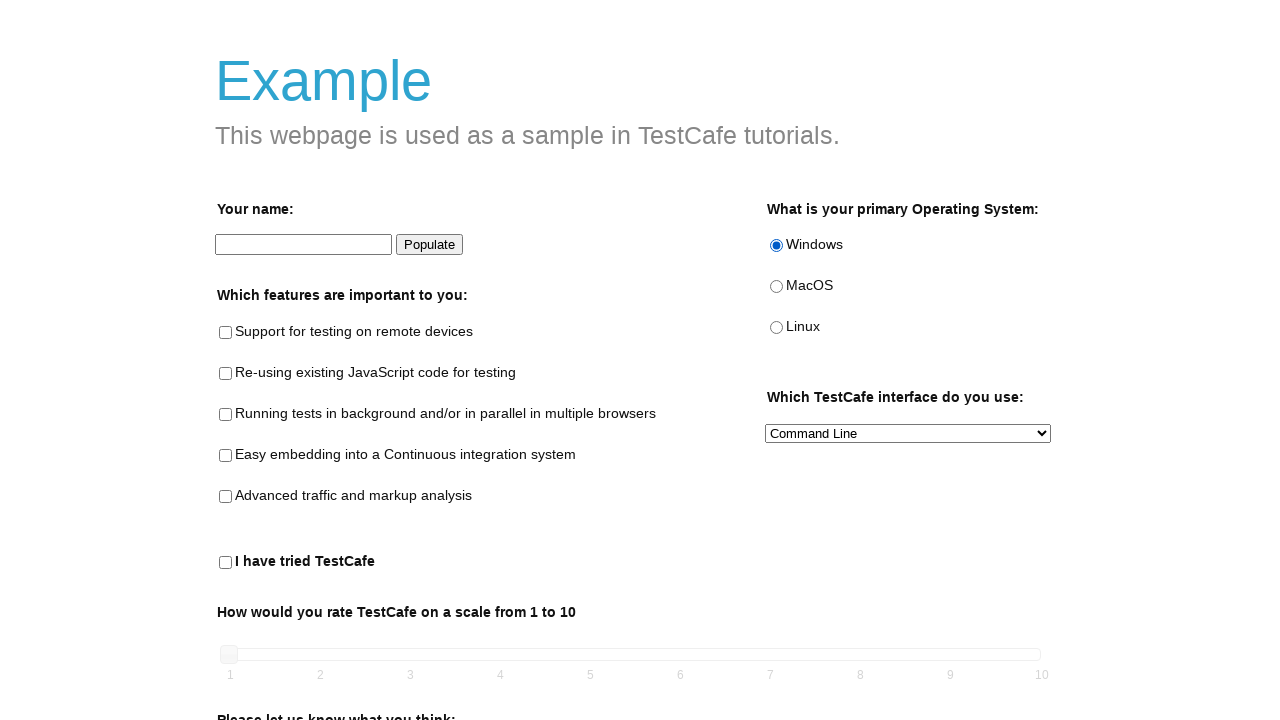

Clicked MACOS operating system radio button at (776, 287) on //*[@id='macos']
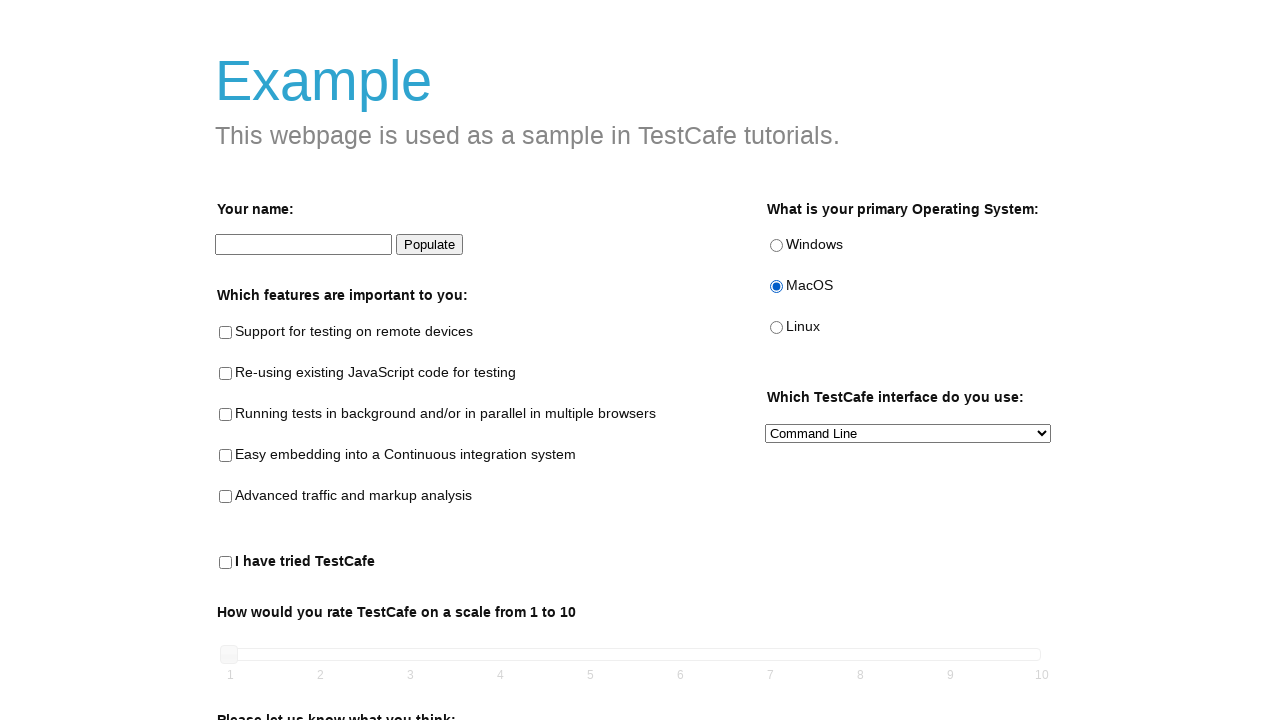

Clicked LINUX operating system radio button at (776, 328) on //*[@id='linux']
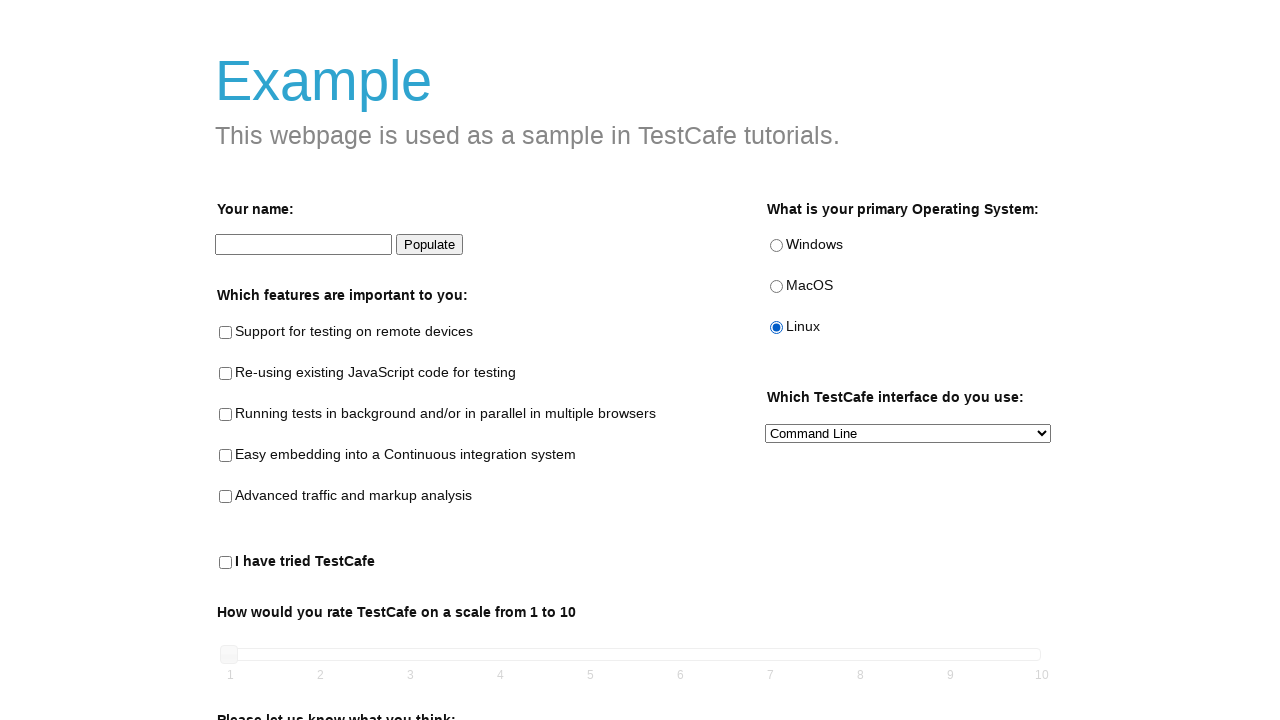

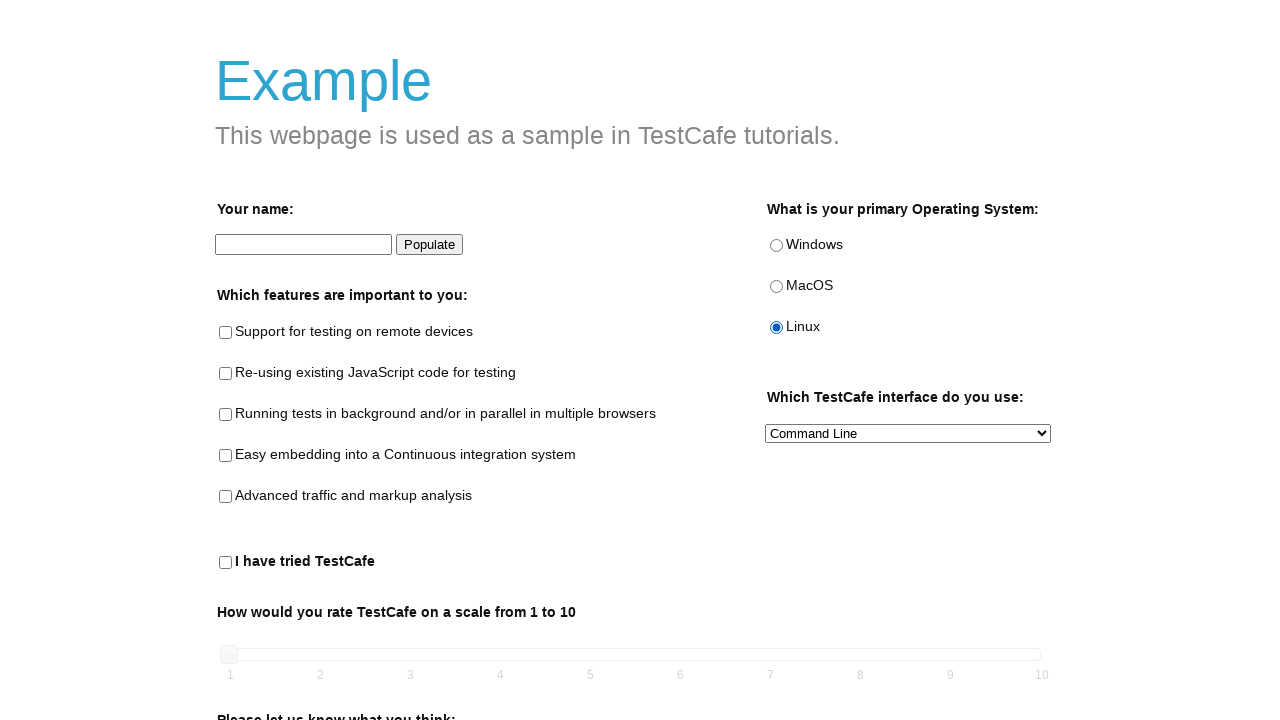